Basic browser automation test that navigates to a demo QA site, performs a page refresh, and maximizes the browser window.

Starting URL: https://demoqa.com/

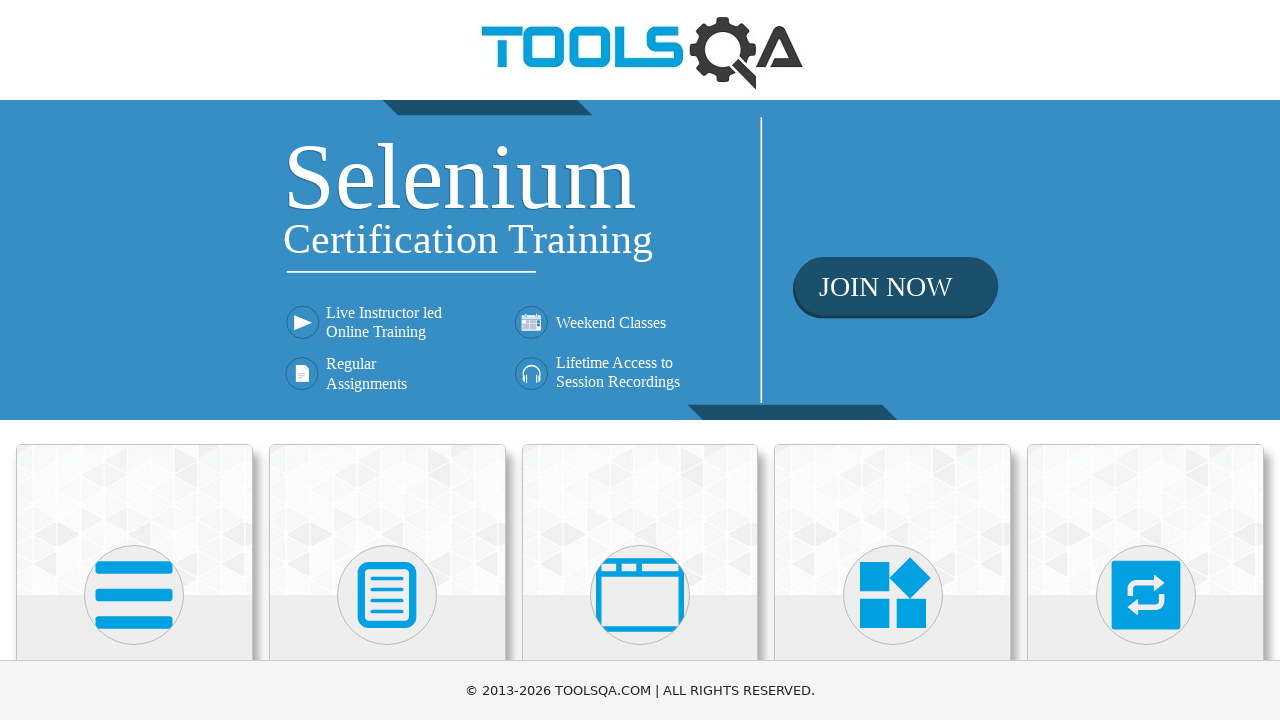

Navigated to DemoQA home page
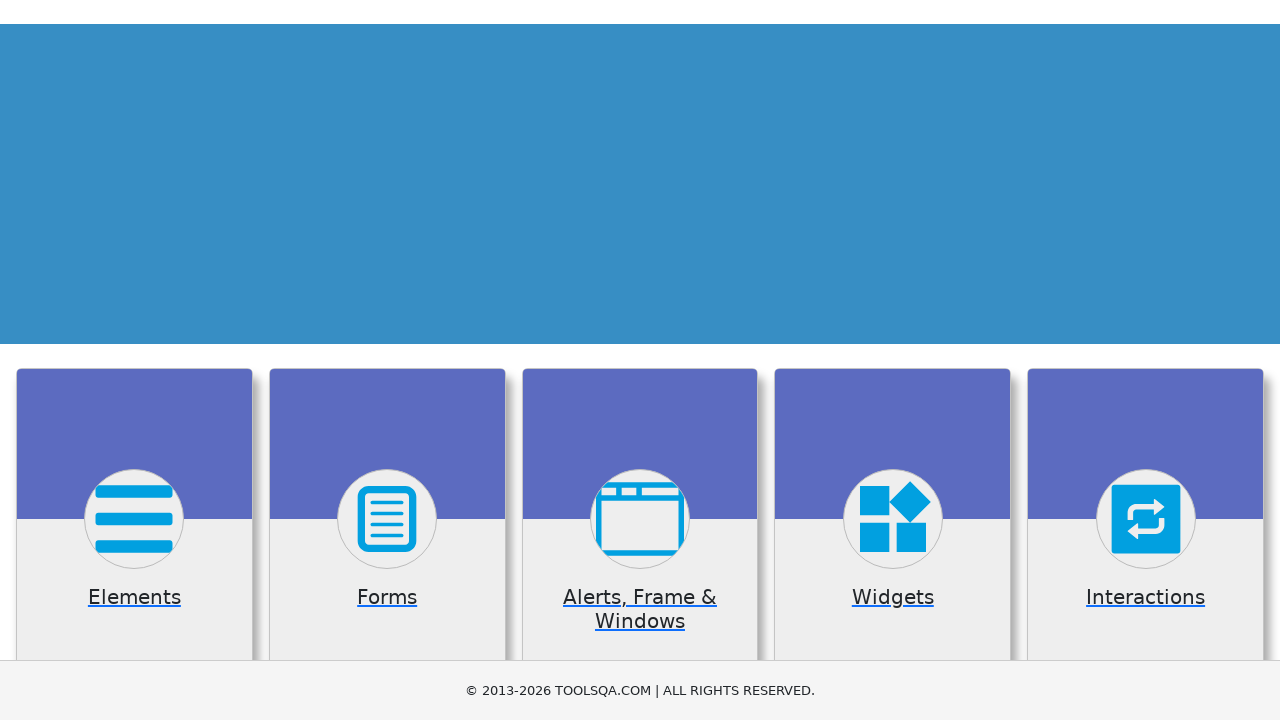

Refreshed the page
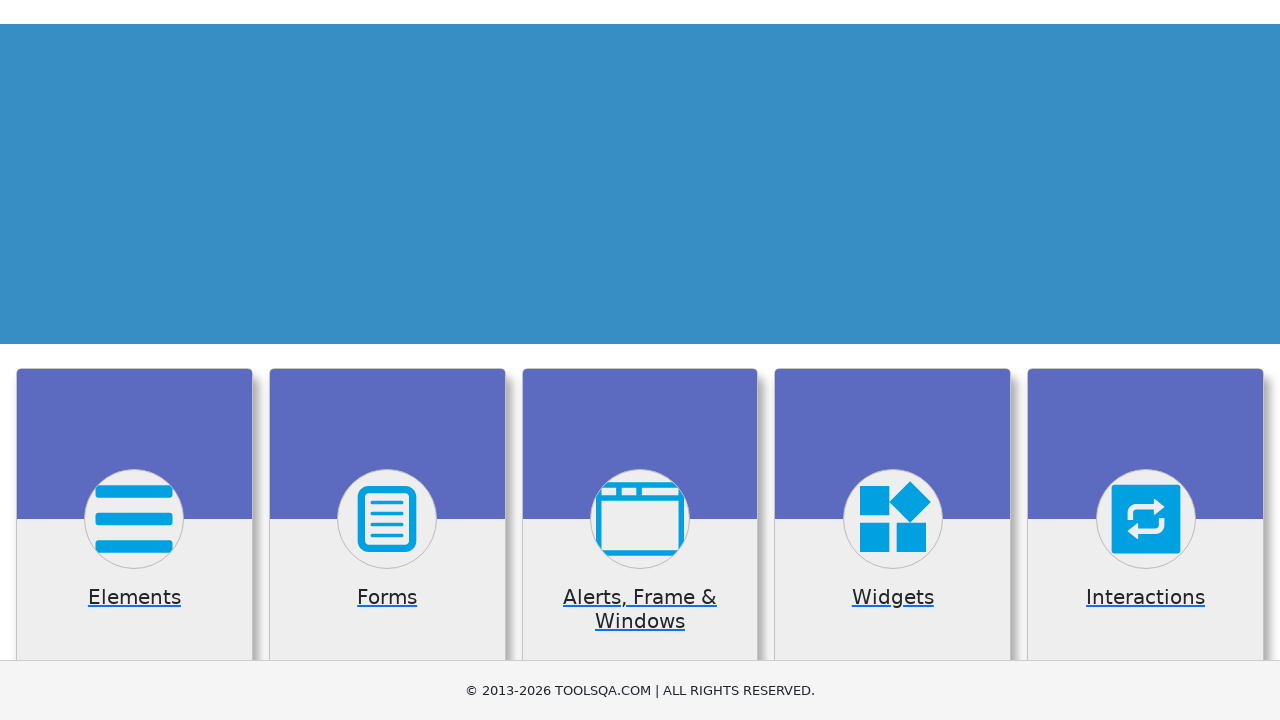

Maximized browser window to 1920x1080
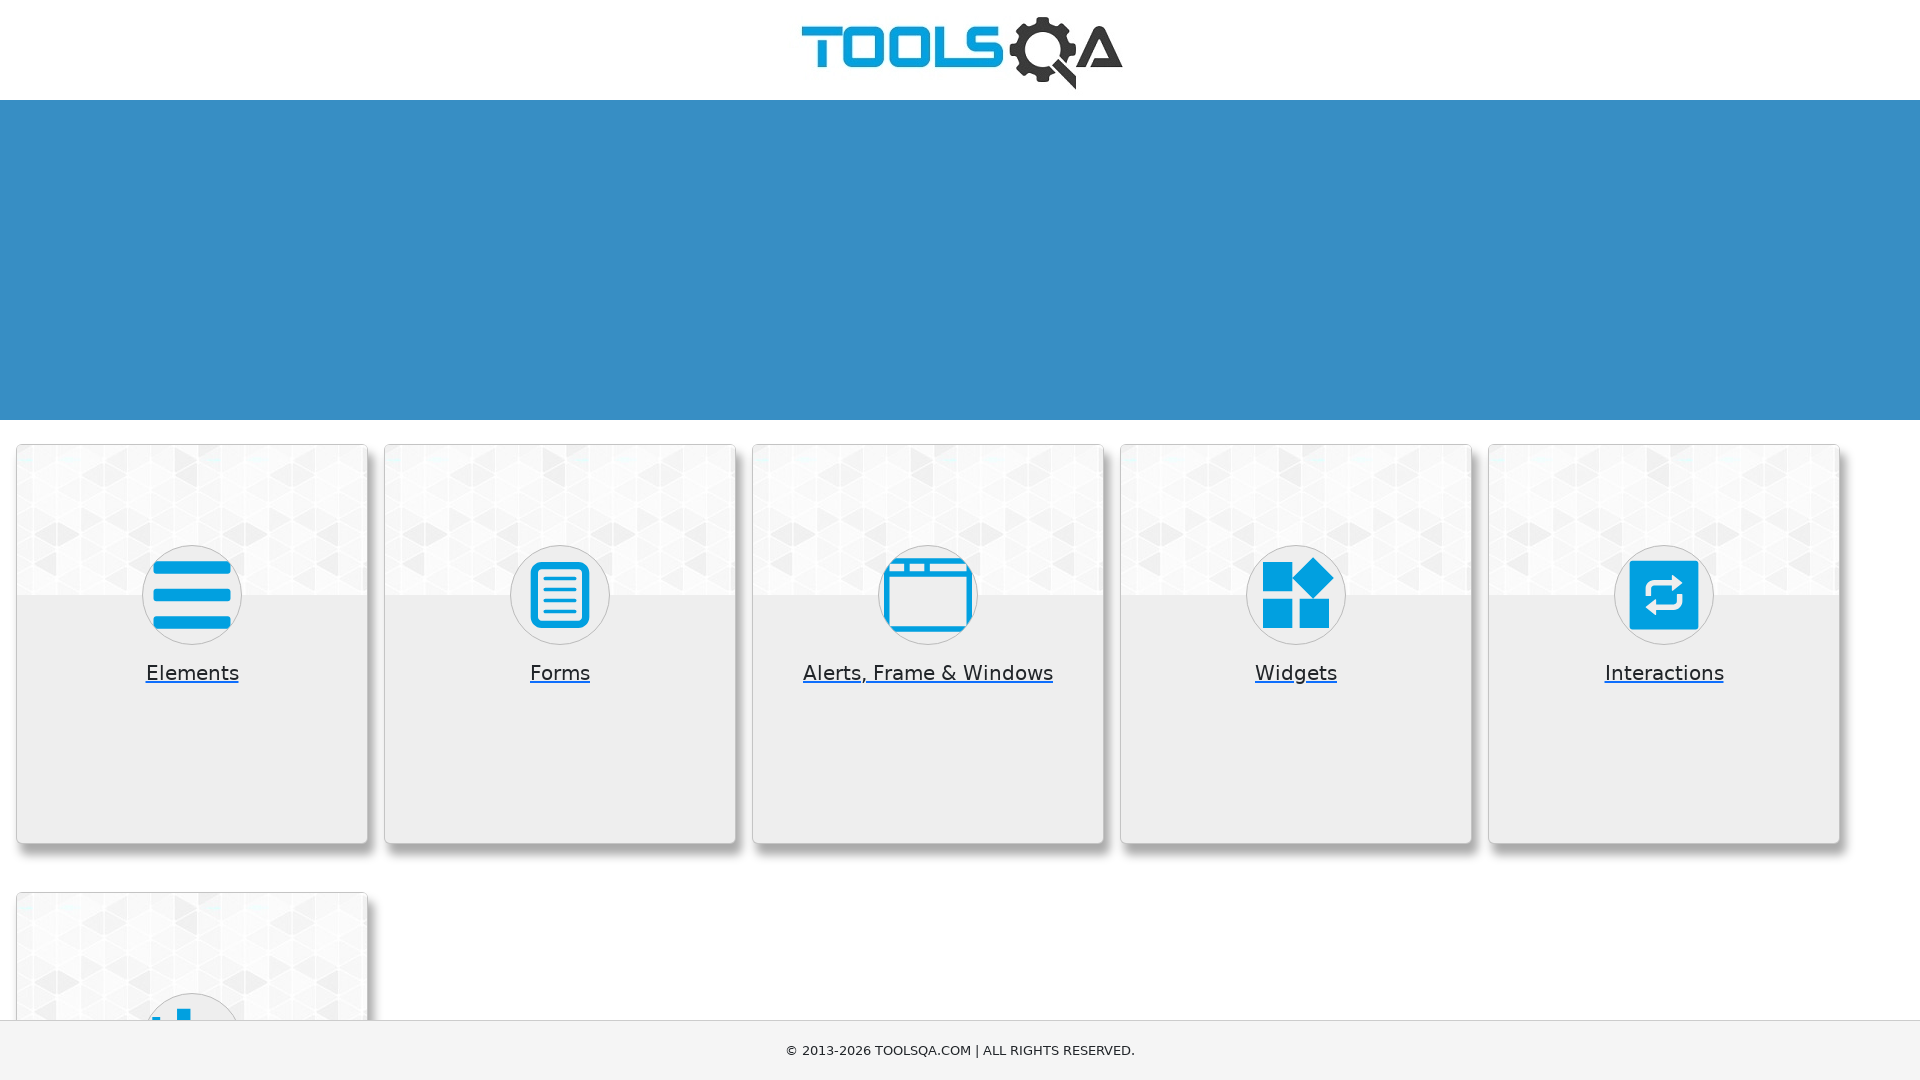

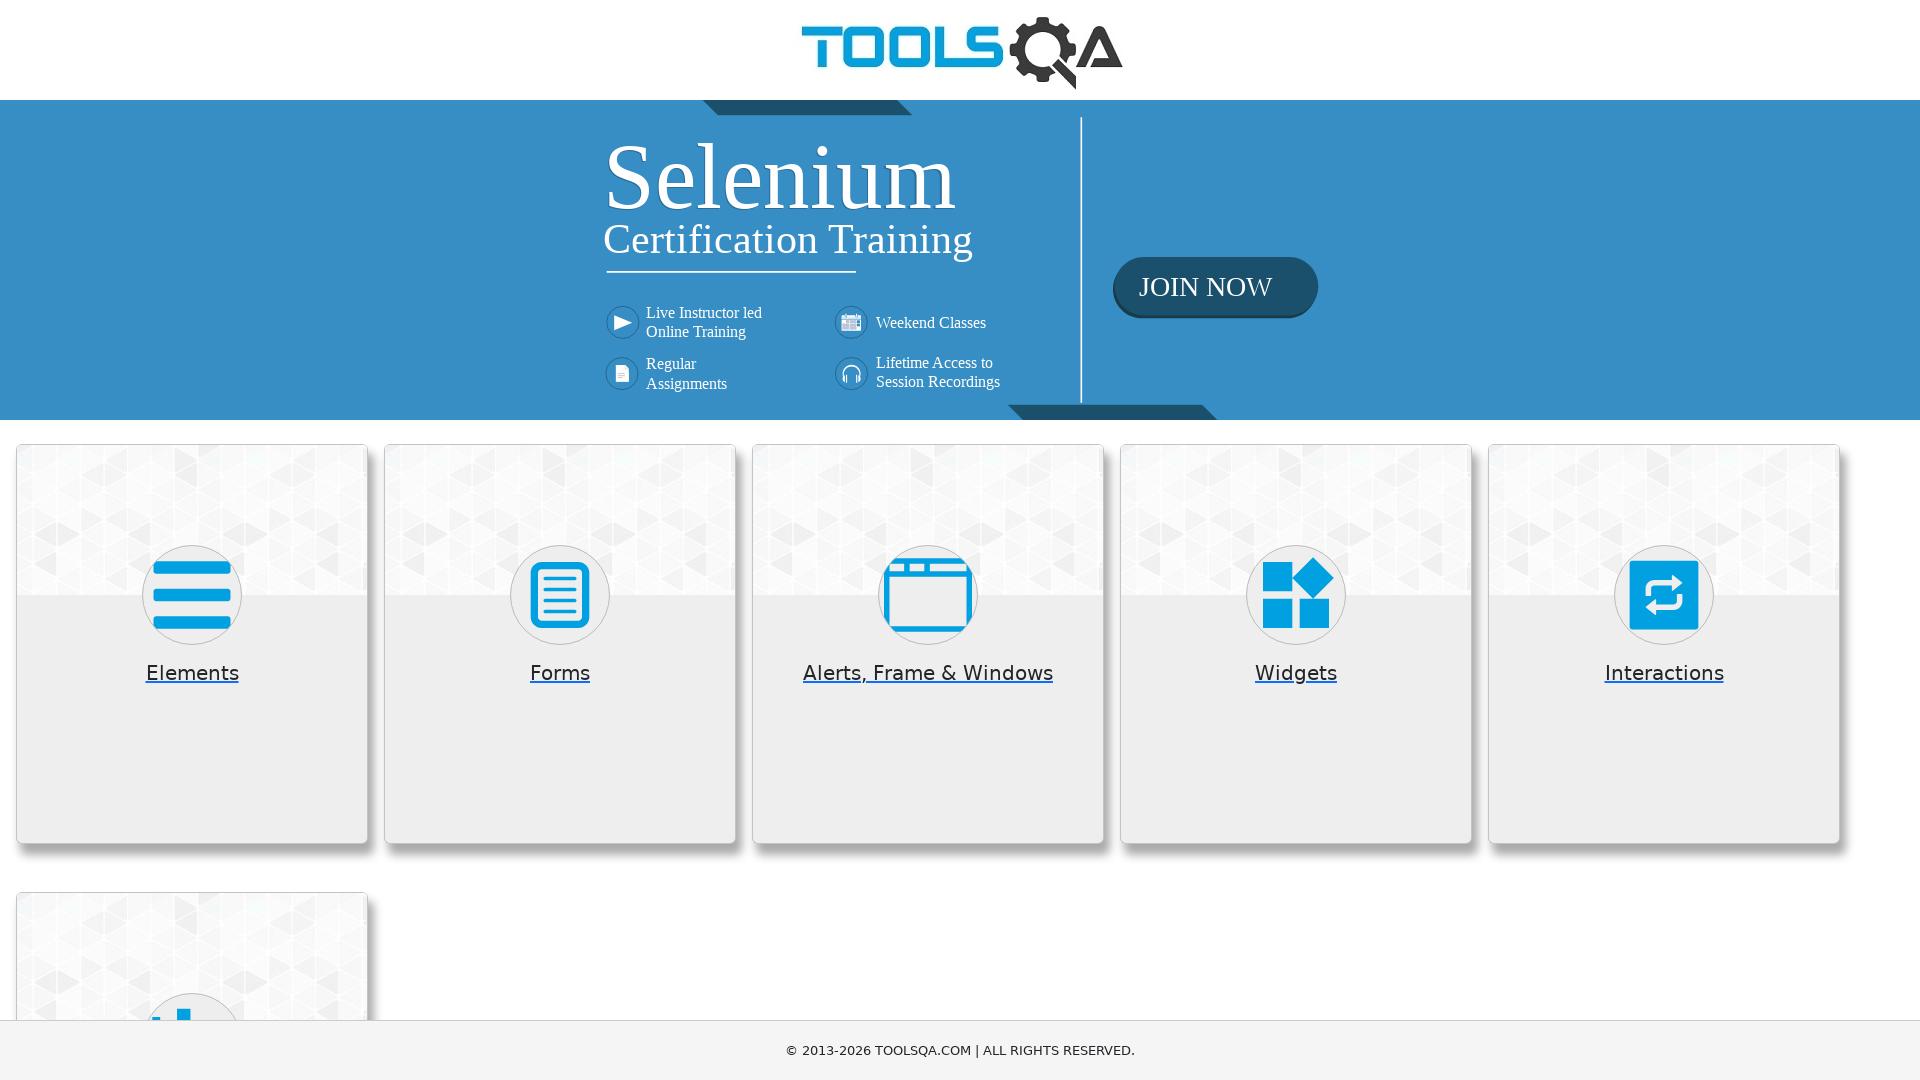